Tests triangle classification with sides (12, 12, 24) that form a degenerate isosceles

Starting URL: https://testpages.eviltester.com/styled/apps/triangle/triangle001.html

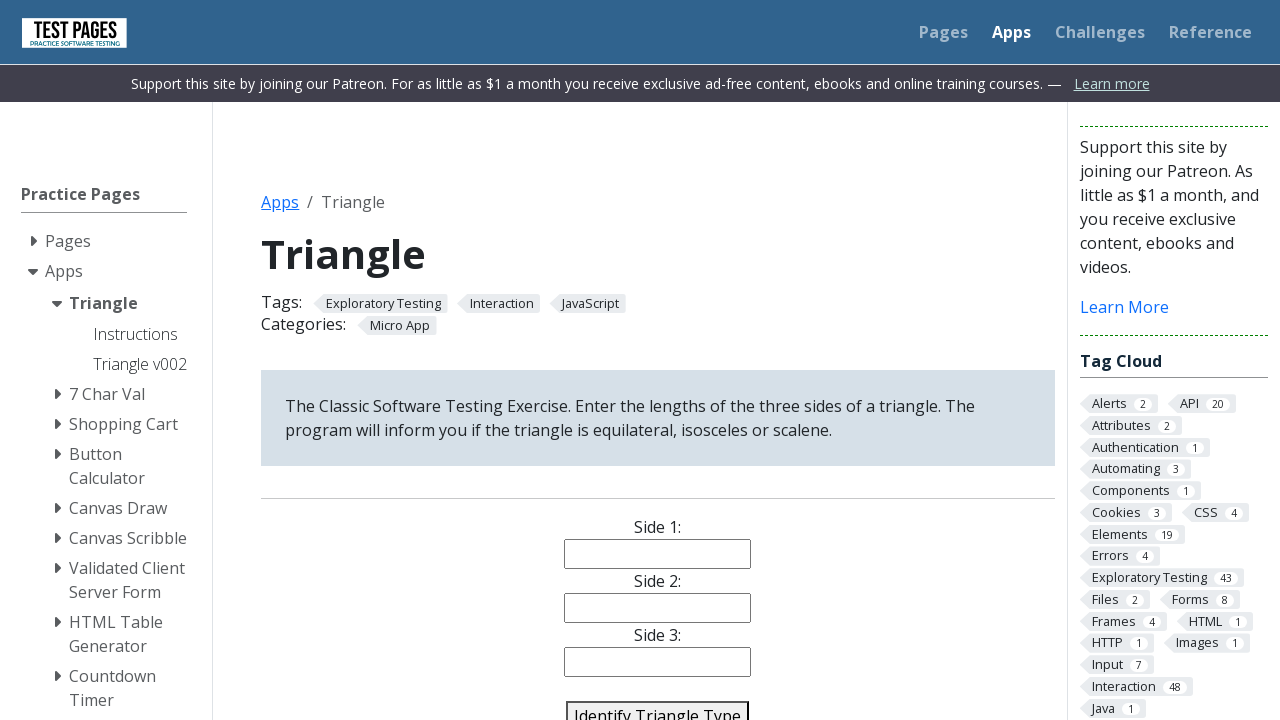

Filled side 1 input with value '12' on input[name='side1']
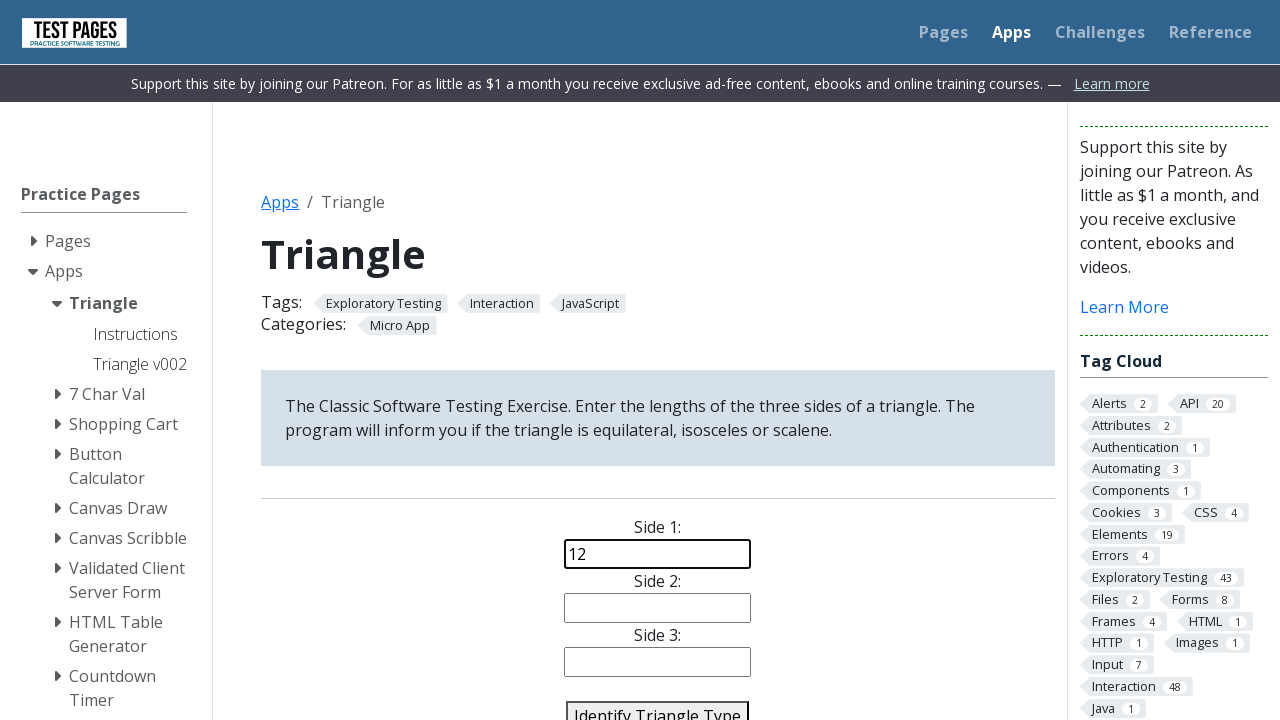

Filled side 2 input with value '12' on input[name='side2']
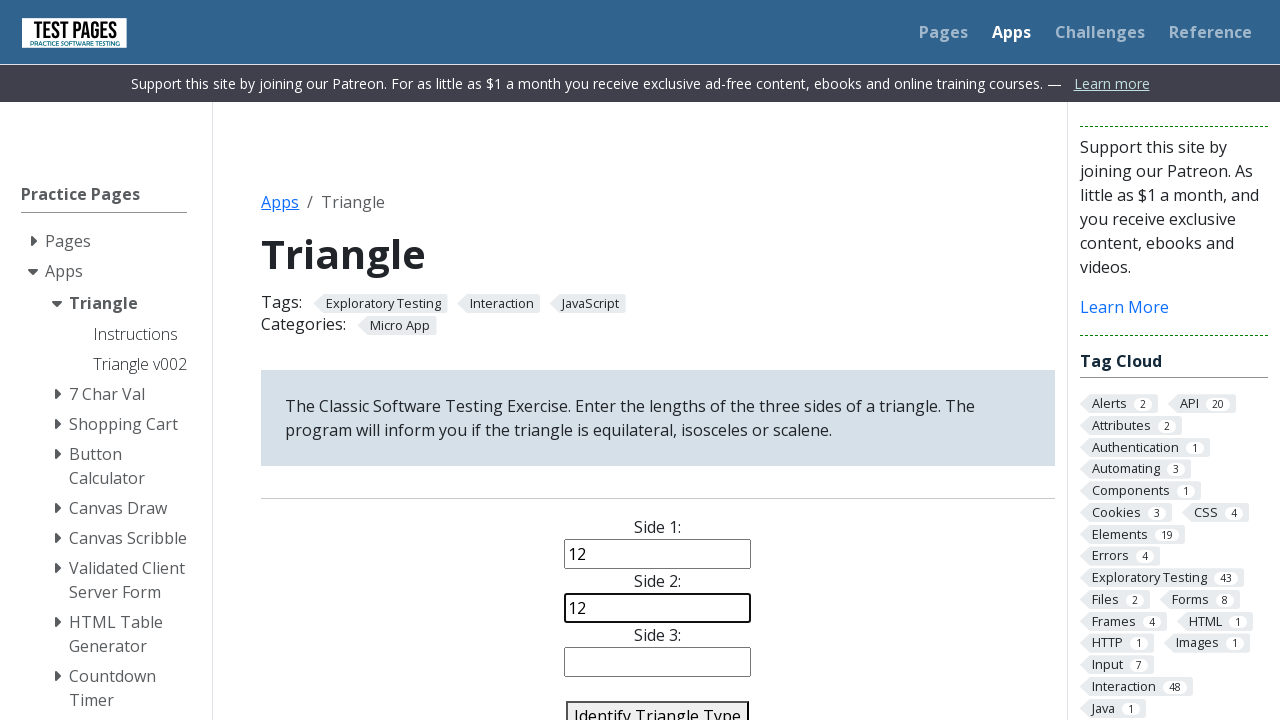

Filled side 3 input with value '24' on input[name='side3']
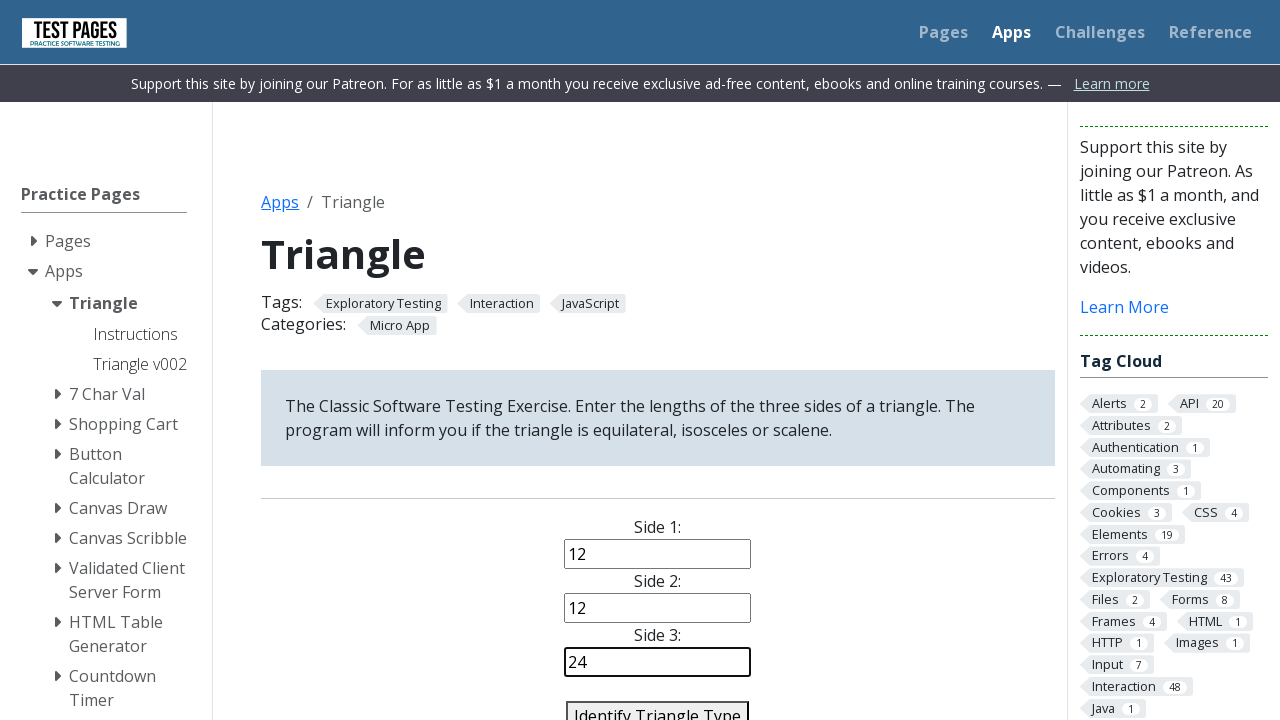

Clicked identify triangle button to classify degenerate isosceles triangle (12, 12, 24) at (658, 705) on #identify-triangle-action
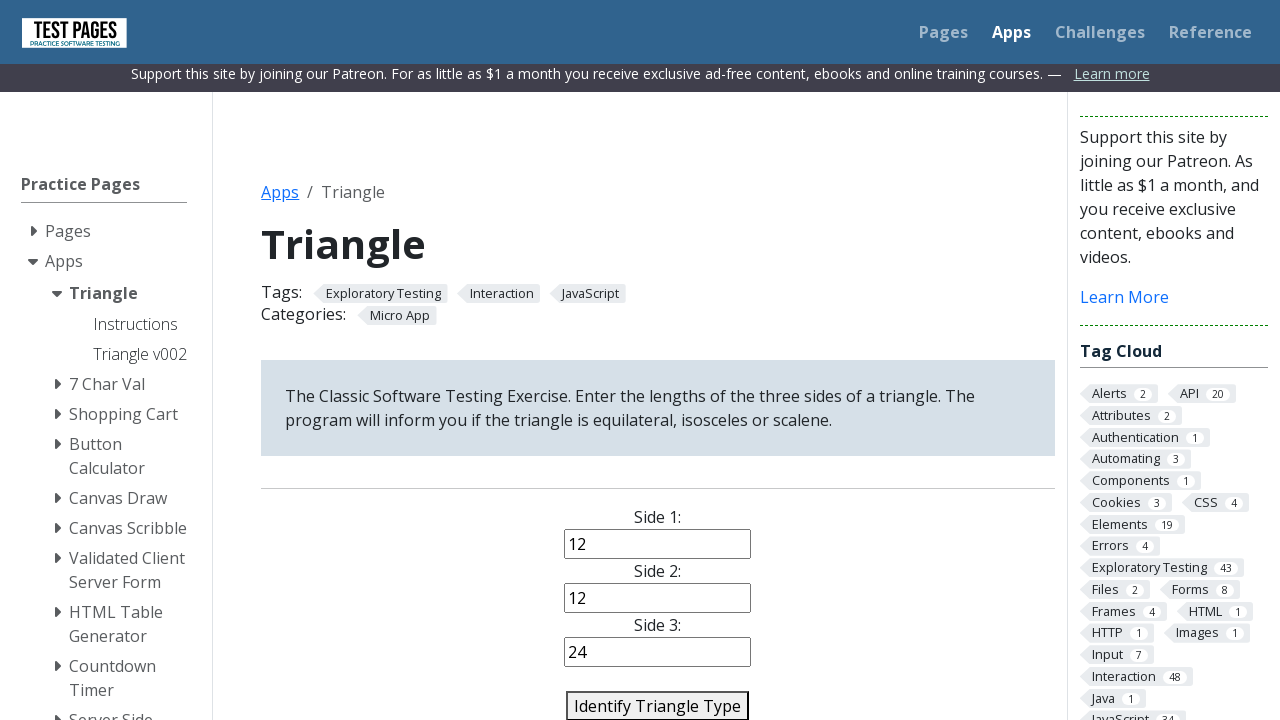

Triangle classification result appeared on page
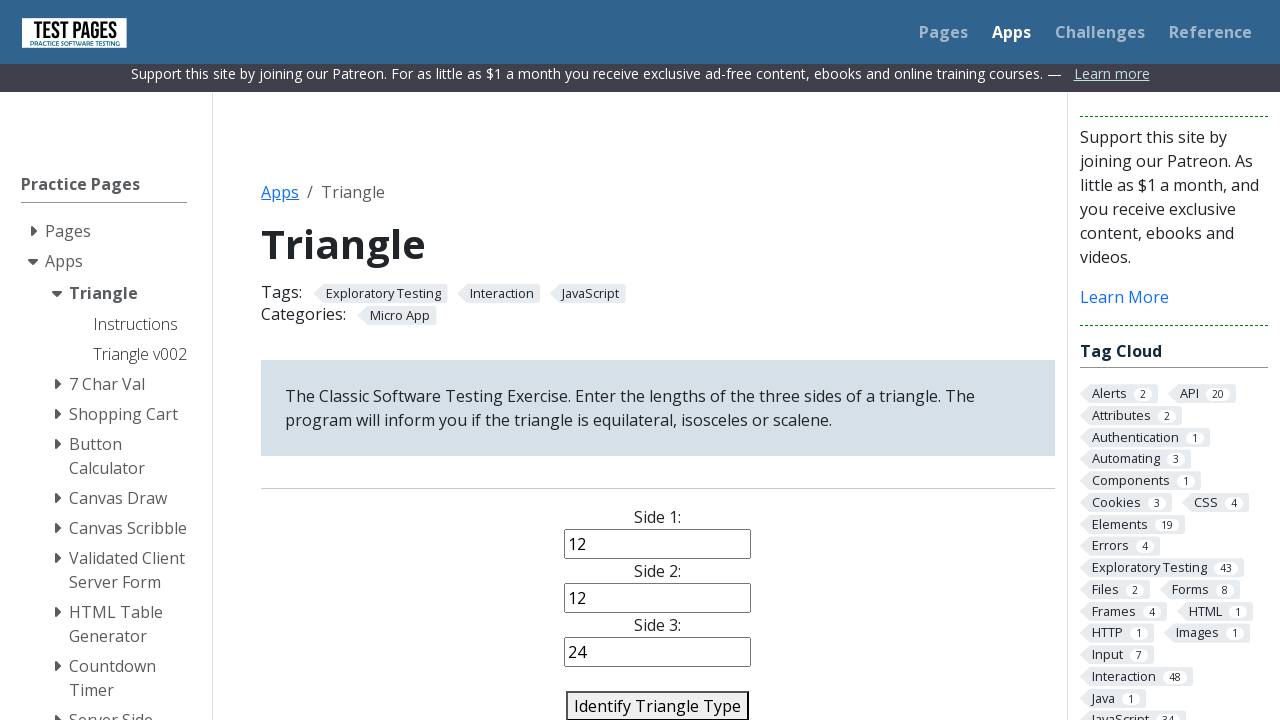

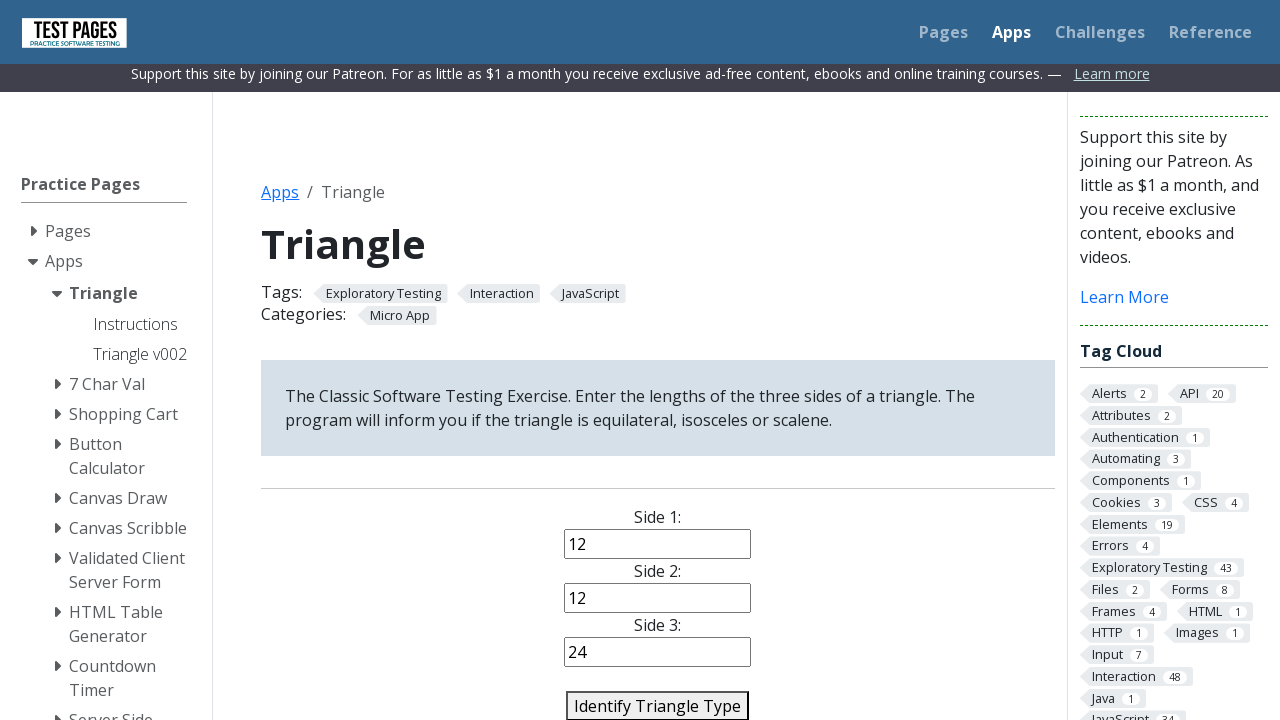